Tests e-commerce functionality by finding specific products (Cucumber, Tomato, Broccoli) and adding them to cart

Starting URL: https://rahulshettyacademy.com/seleniumPractise/#/

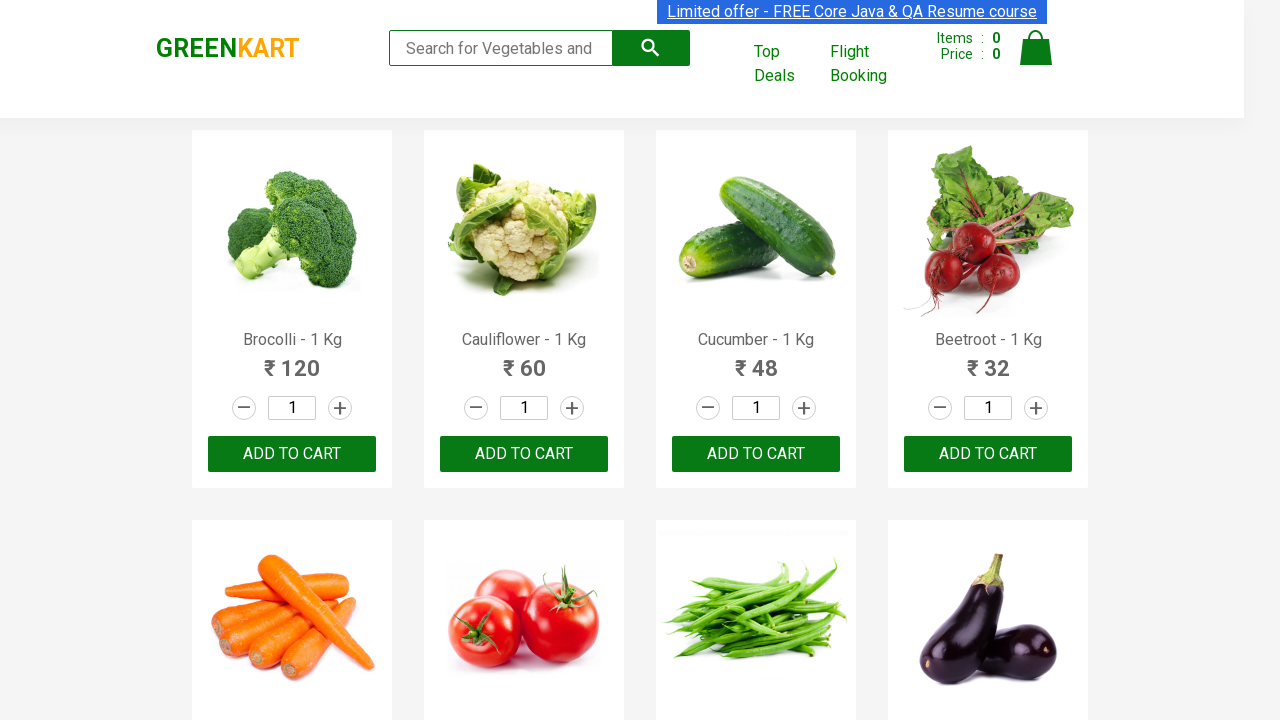

Waited for product list to load
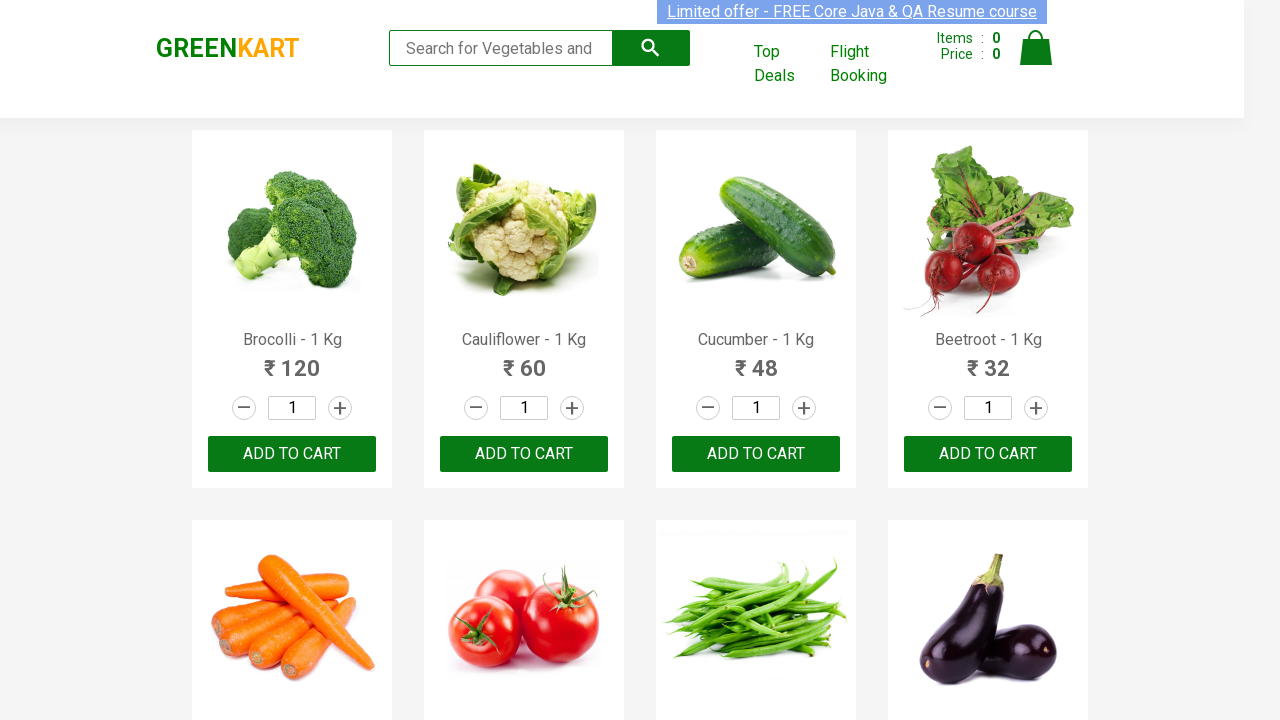

Retrieved all product name elements from page
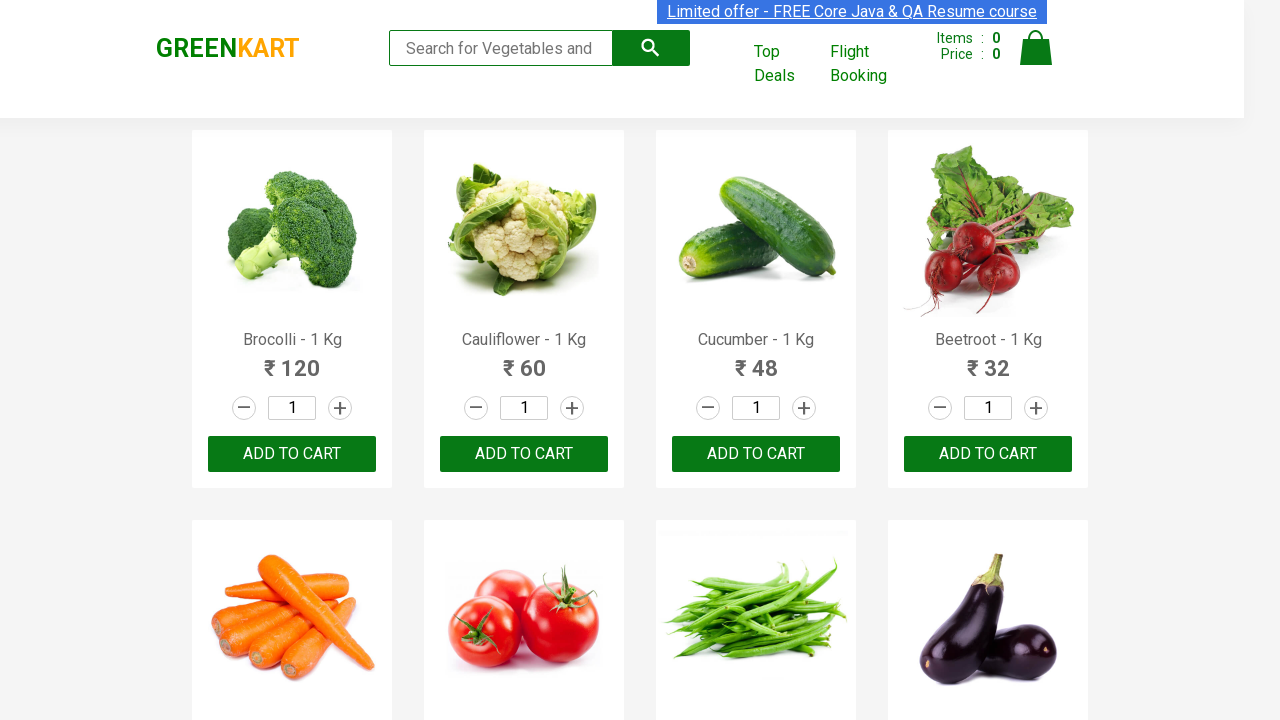

Defined items to add to cart: Cucumber, Tomato, Broccoli
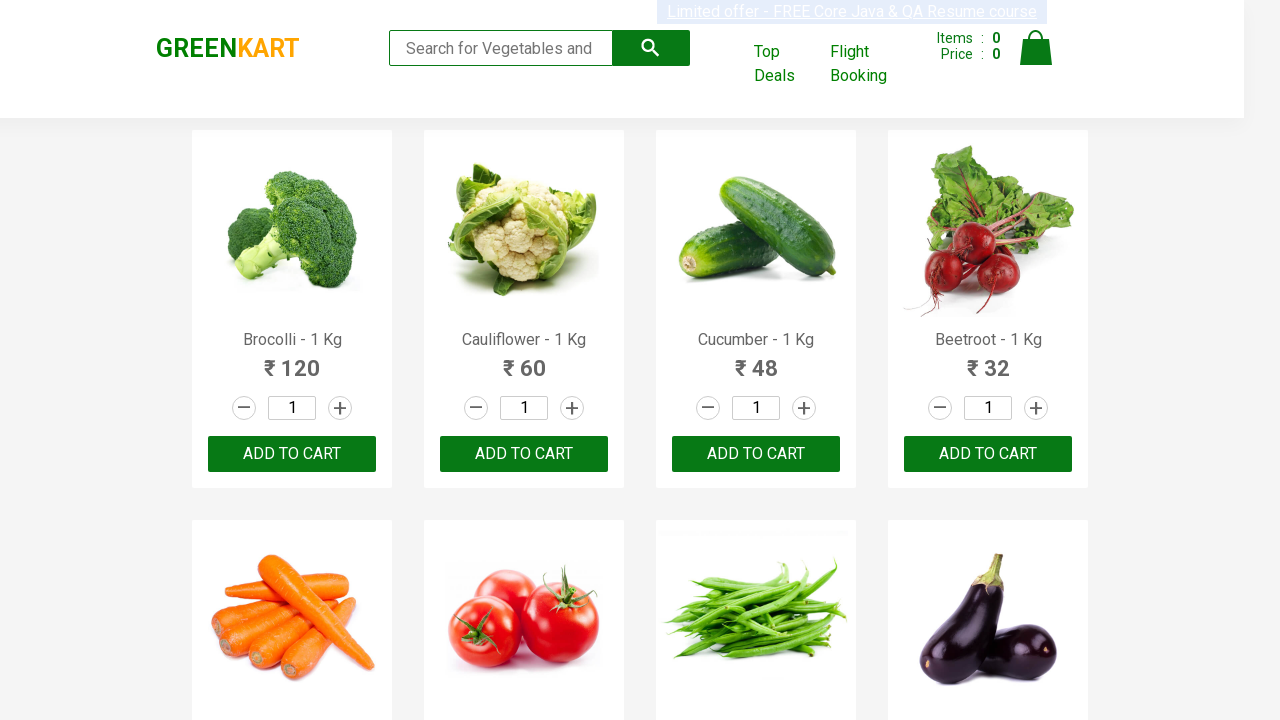

Added 'Brocolli' to cart
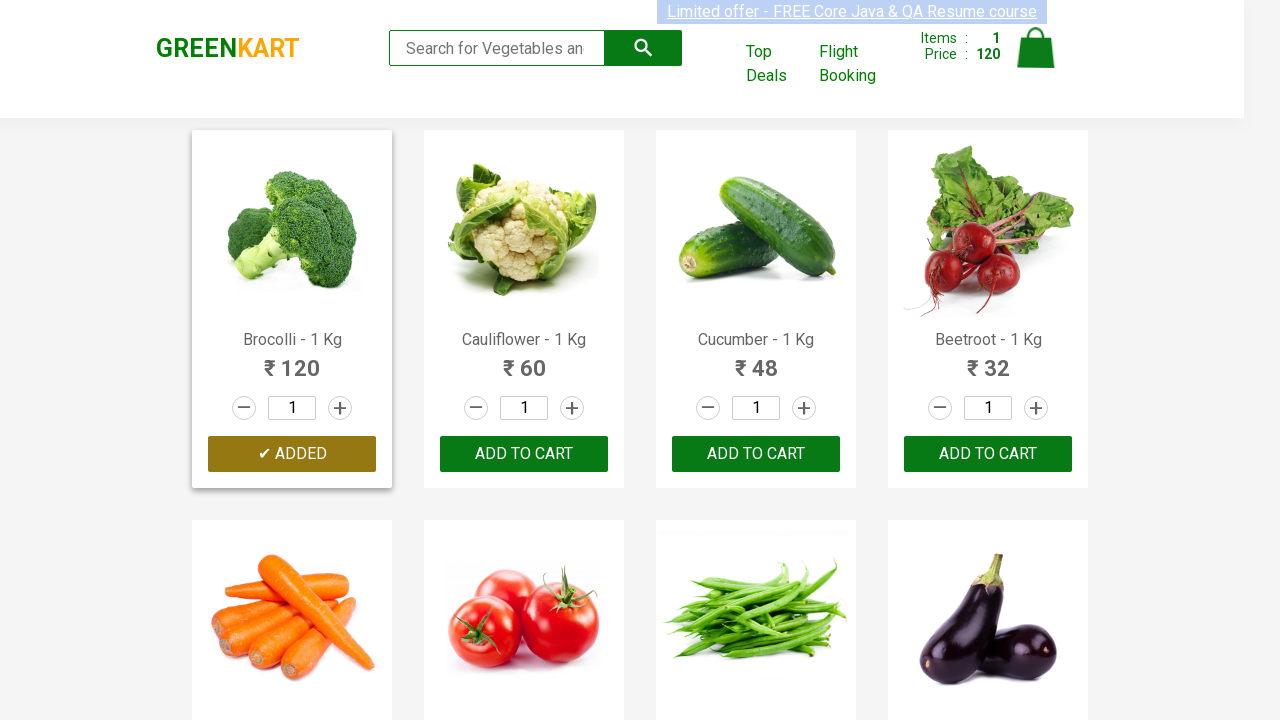

Added 'Cucumber' to cart
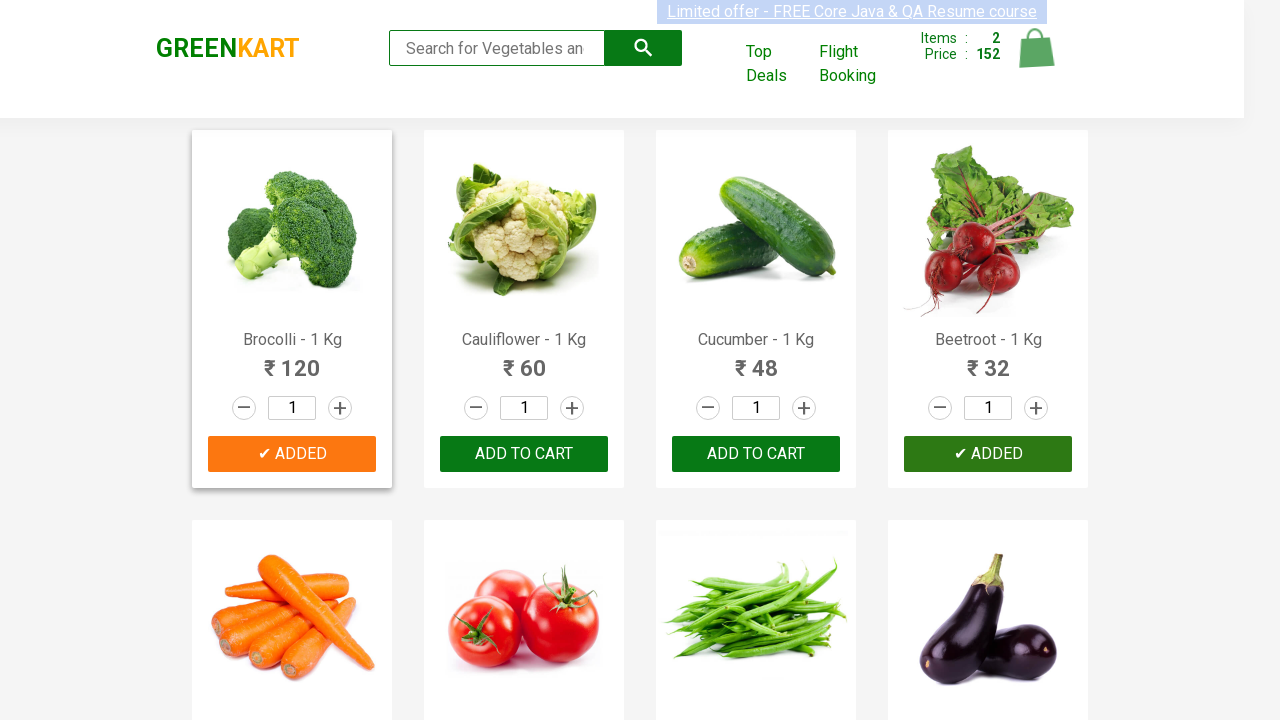

Added 'Tomato' to cart
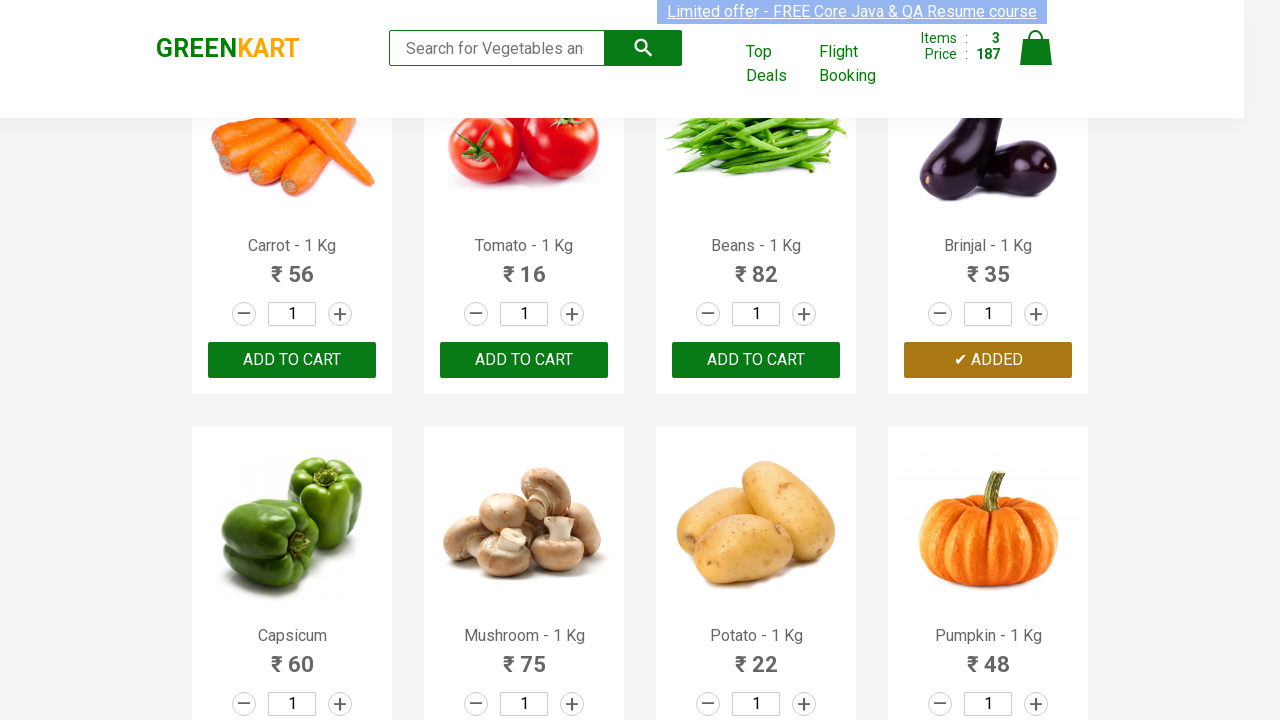

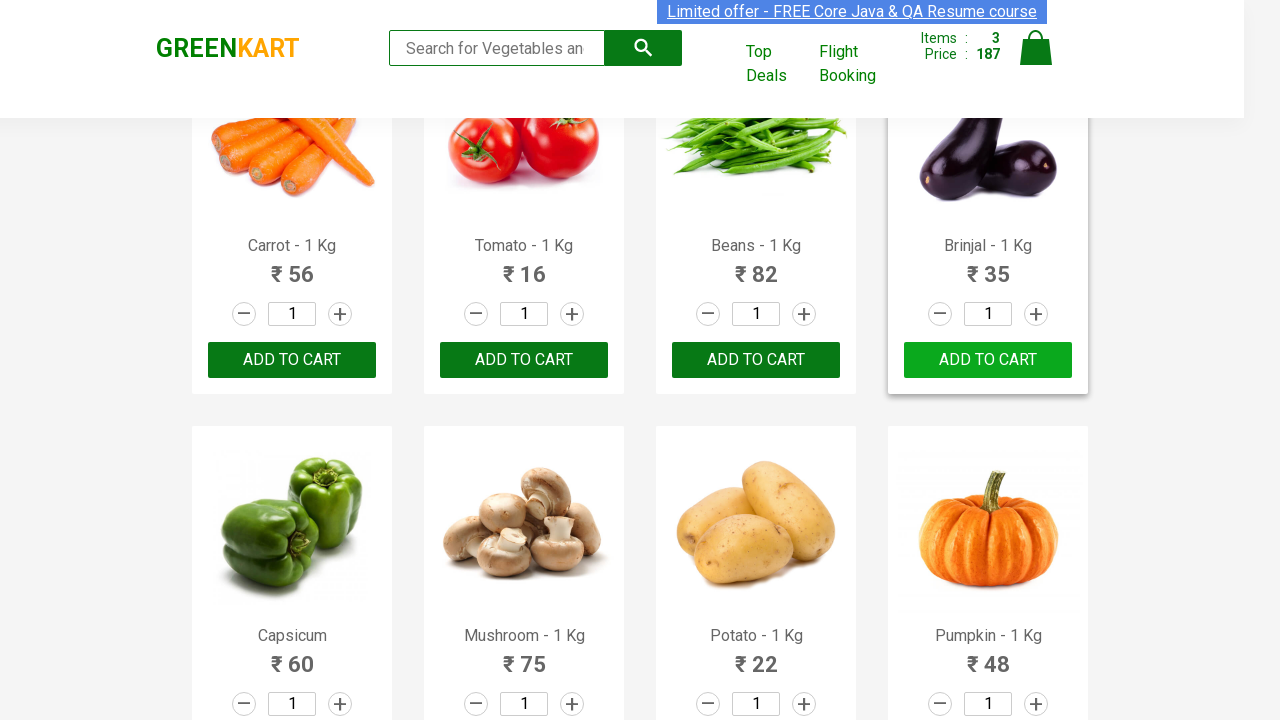